Navigates to a dummy ticket website and selects "Visa extension" from a dropdown menu for the reason of dummy ticket purchase

Starting URL: https://www.dummyticket.com/dummy-ticket-for-visa-application/

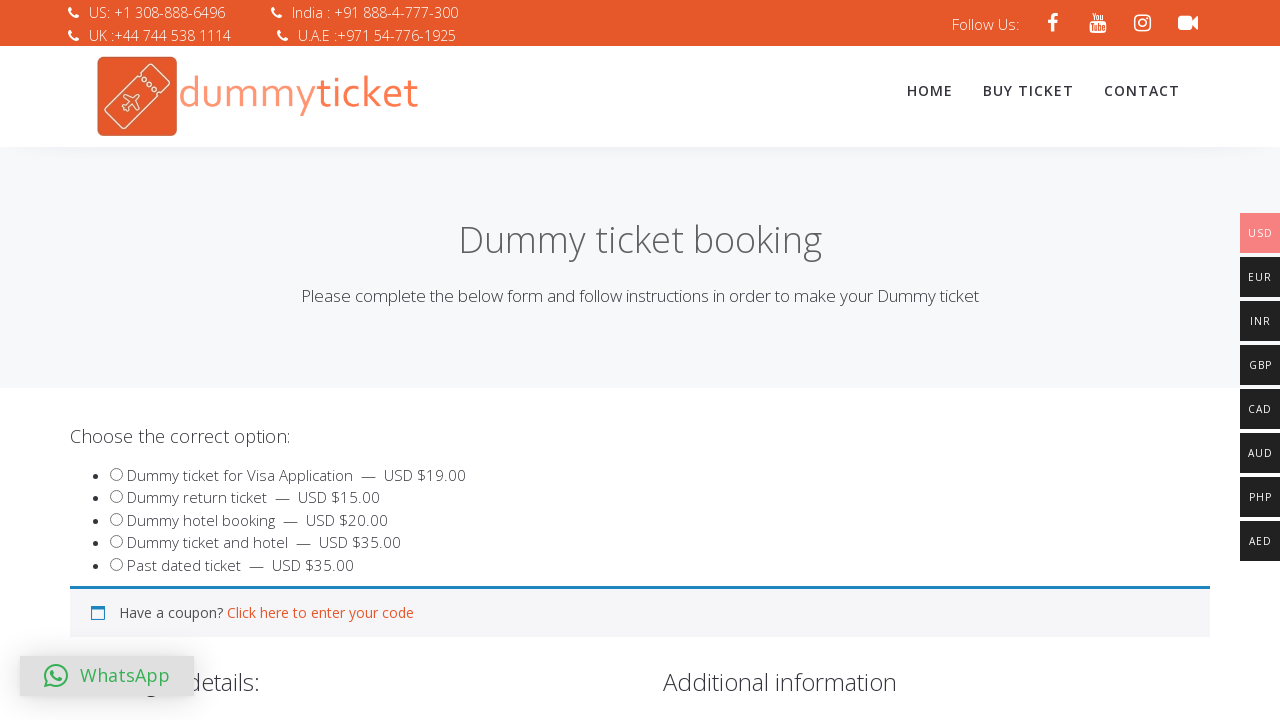

Clicked on the reason dropdown to open options at (344, 360) on span#select2-reasondummy-container
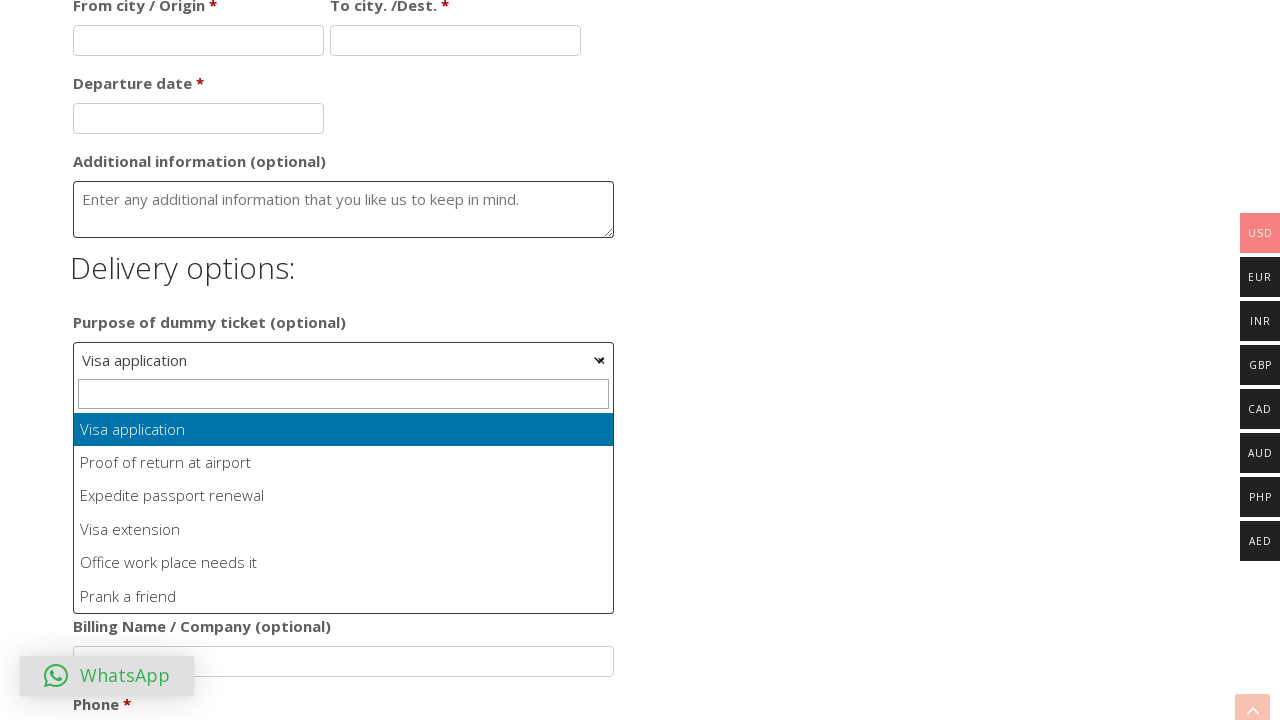

Dropdown options are now visible
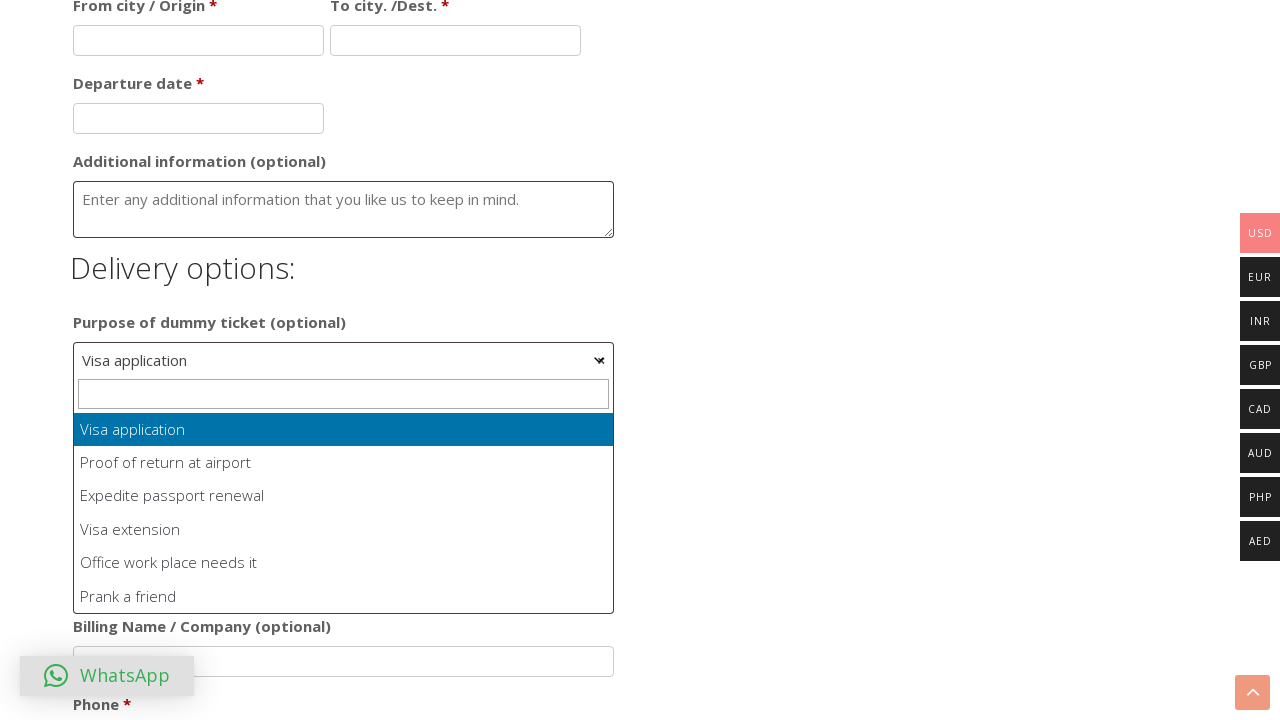

Selected 'Visa extension' from the dropdown menu at (344, 530) on xpath=//*[@id='select2-reasondummy-results']/li >> nth=3
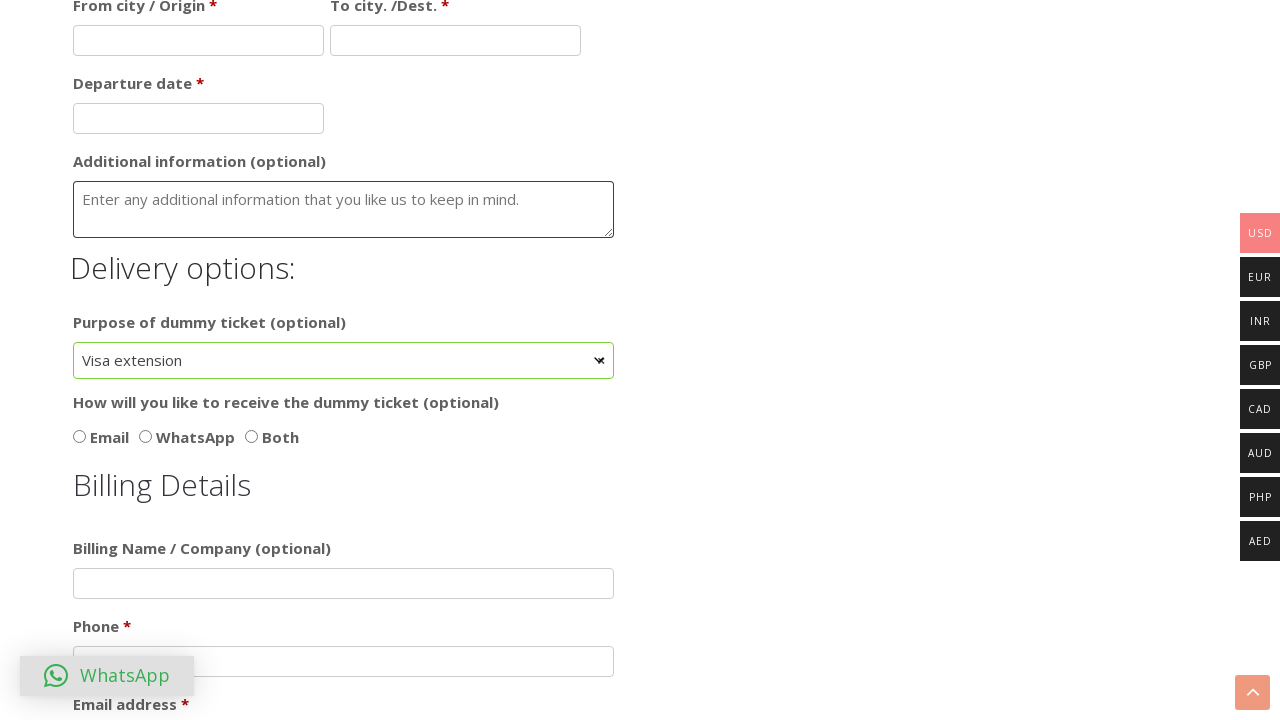

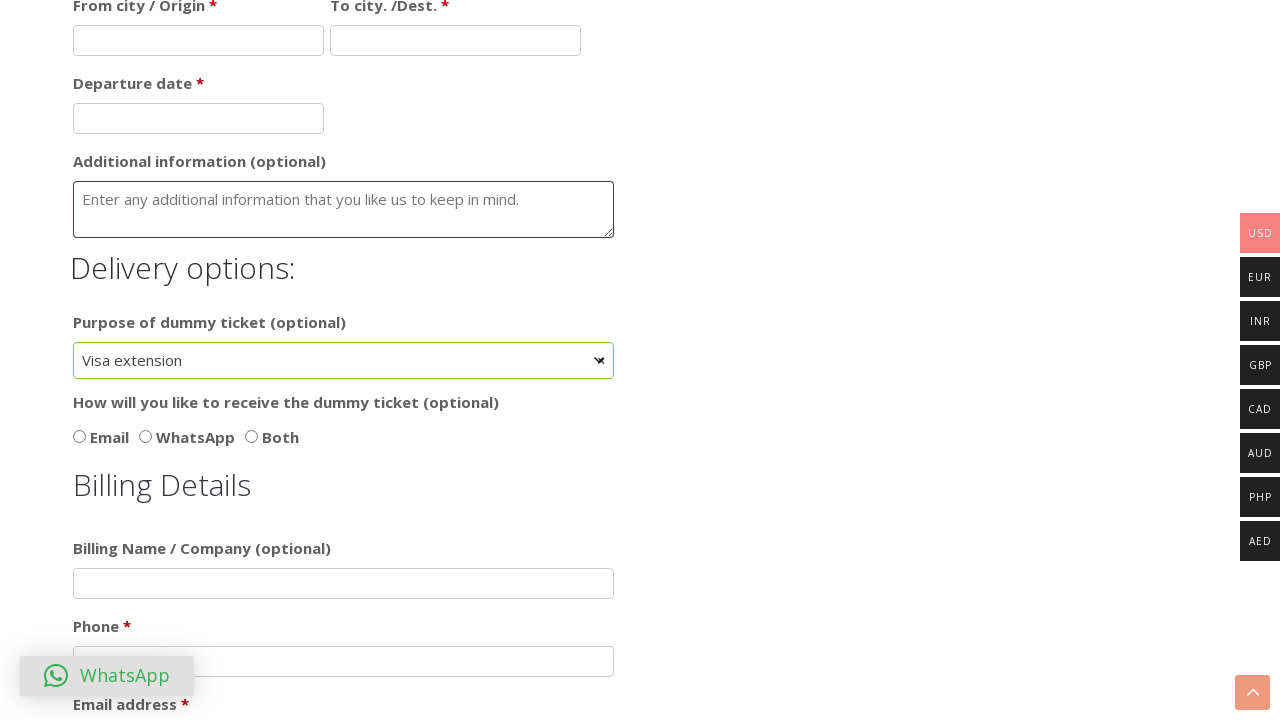